Tests dropdown selection functionality by selecting options from both a standard HTML select element and a custom React select component

Starting URL: https://demoqa.com/select-menu

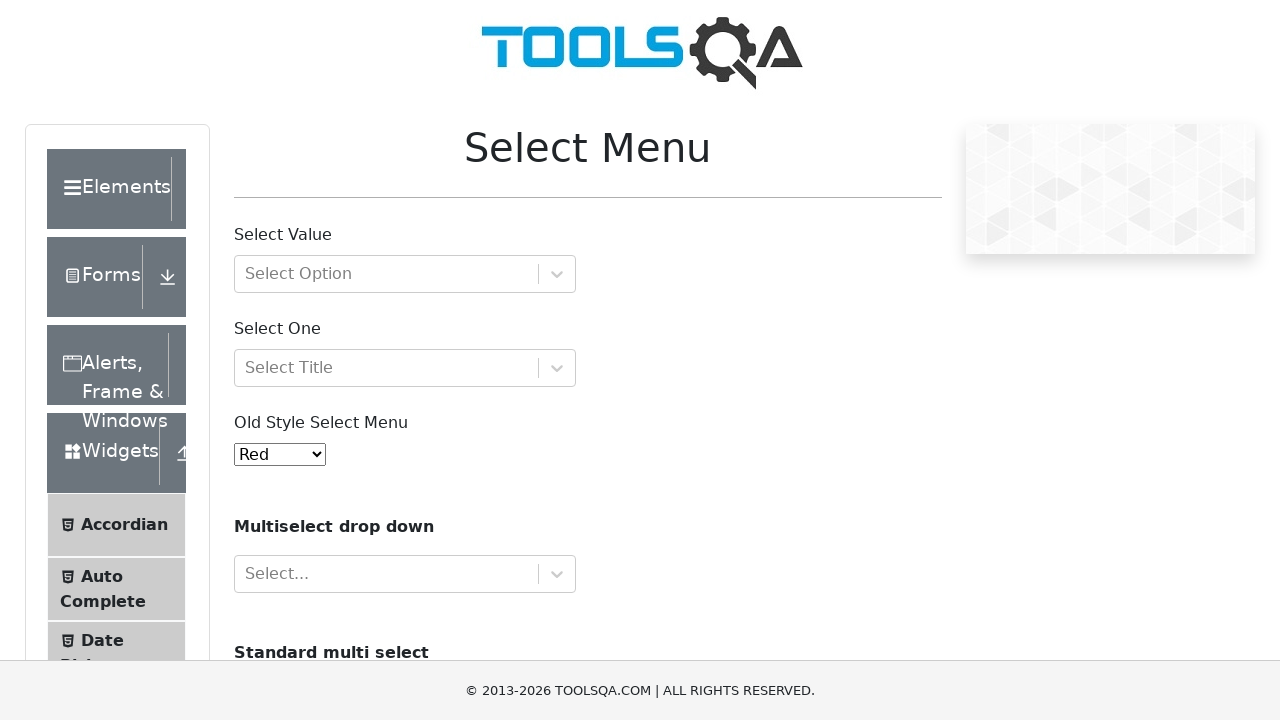

Selected 'Black' from old style dropdown menu on #oldSelectMenu
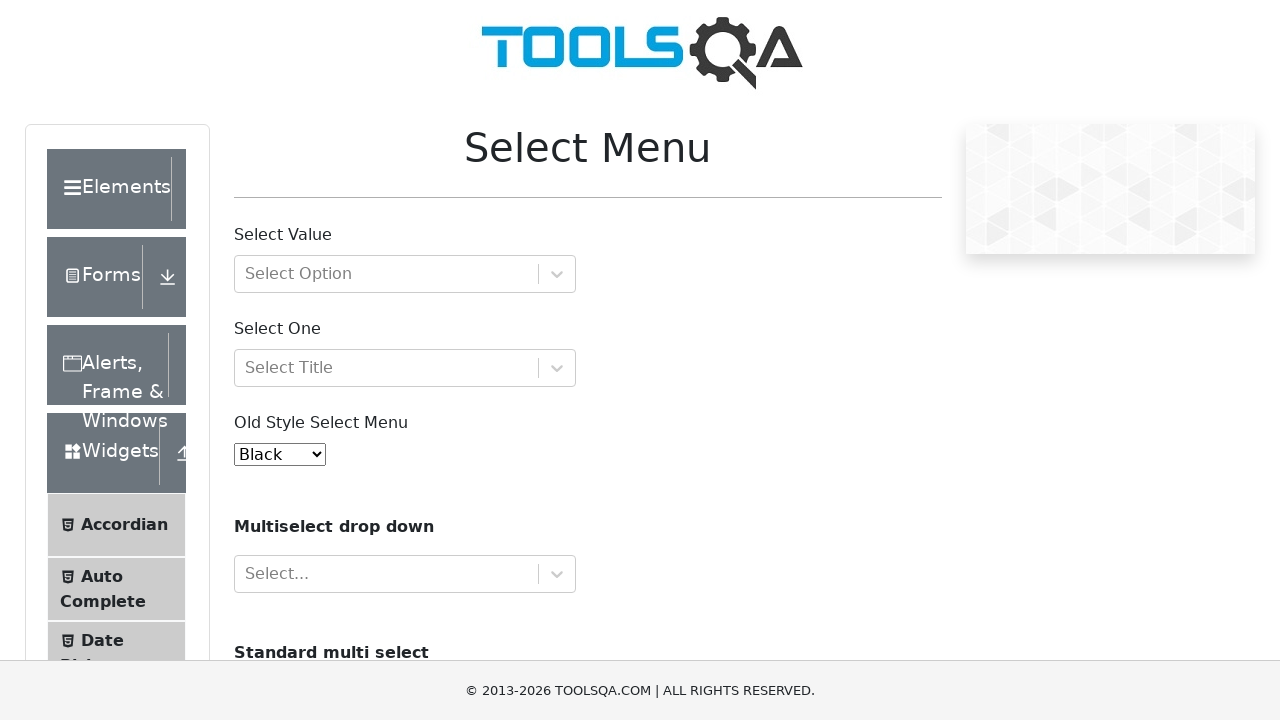

Clicked on custom React select dropdown at (405, 368) on #selectOne
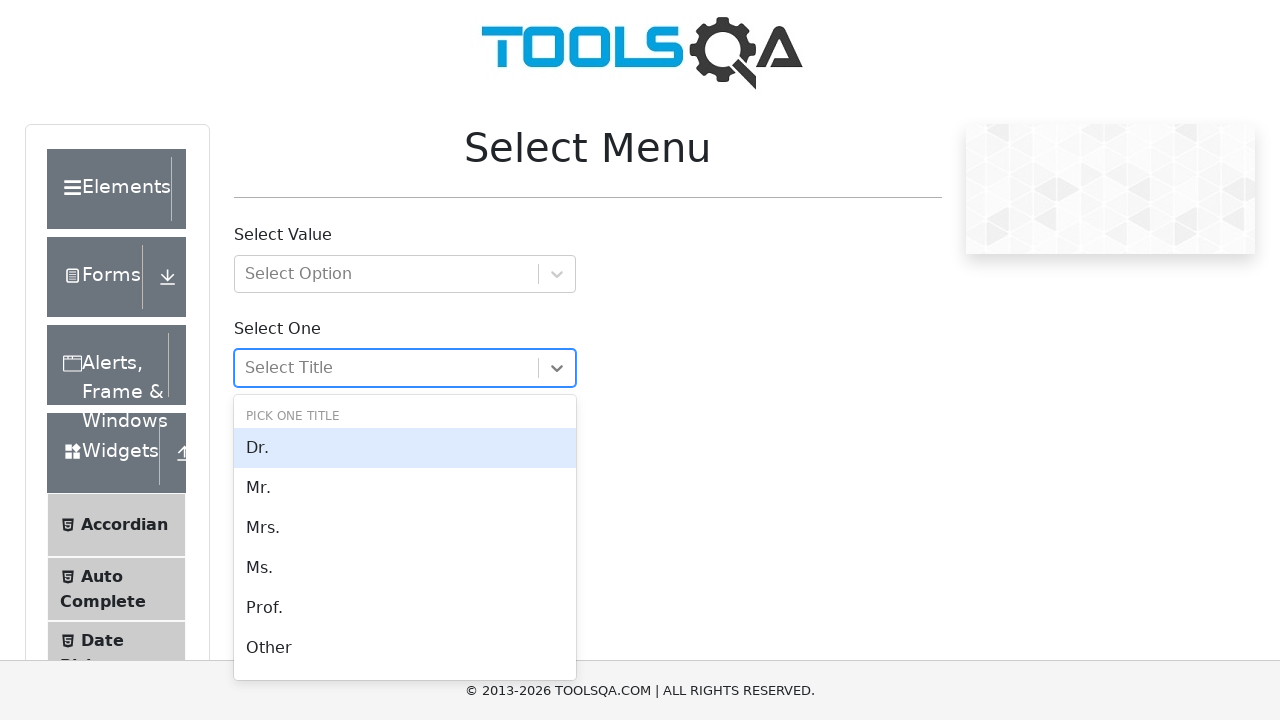

Typed 'Prof.' into the custom select field
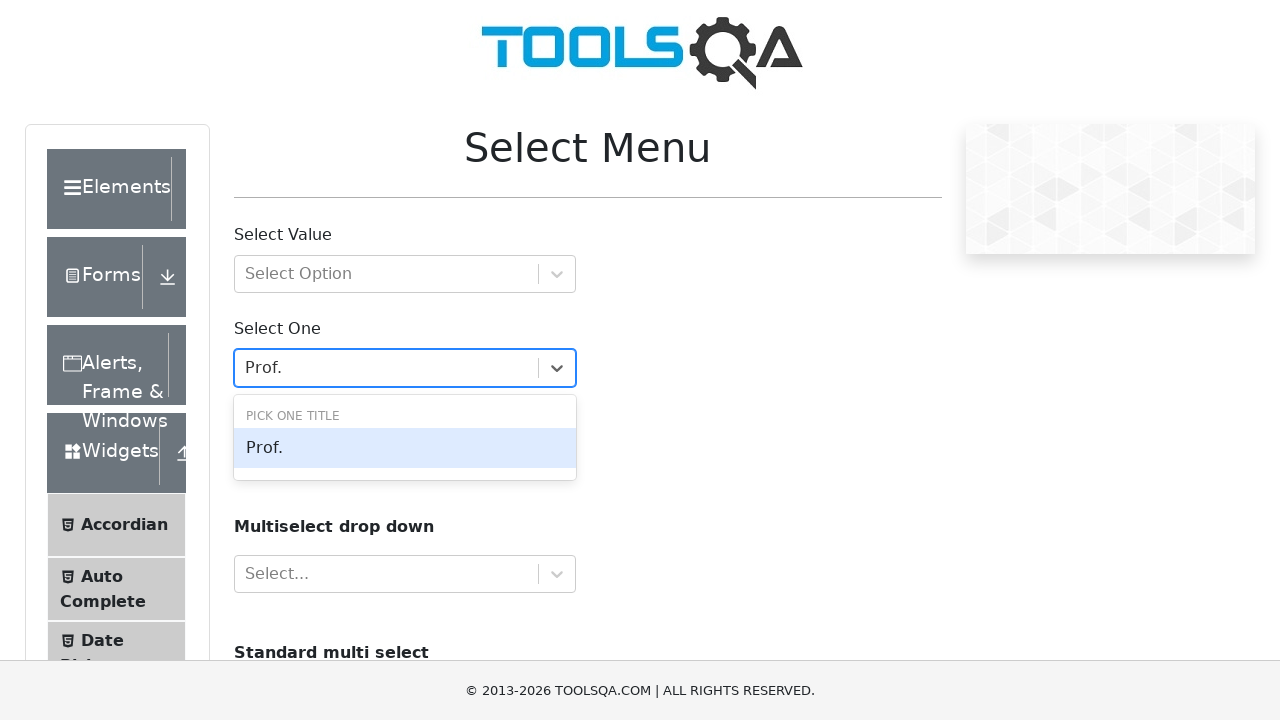

Pressed Enter to confirm selection of 'Prof.' option
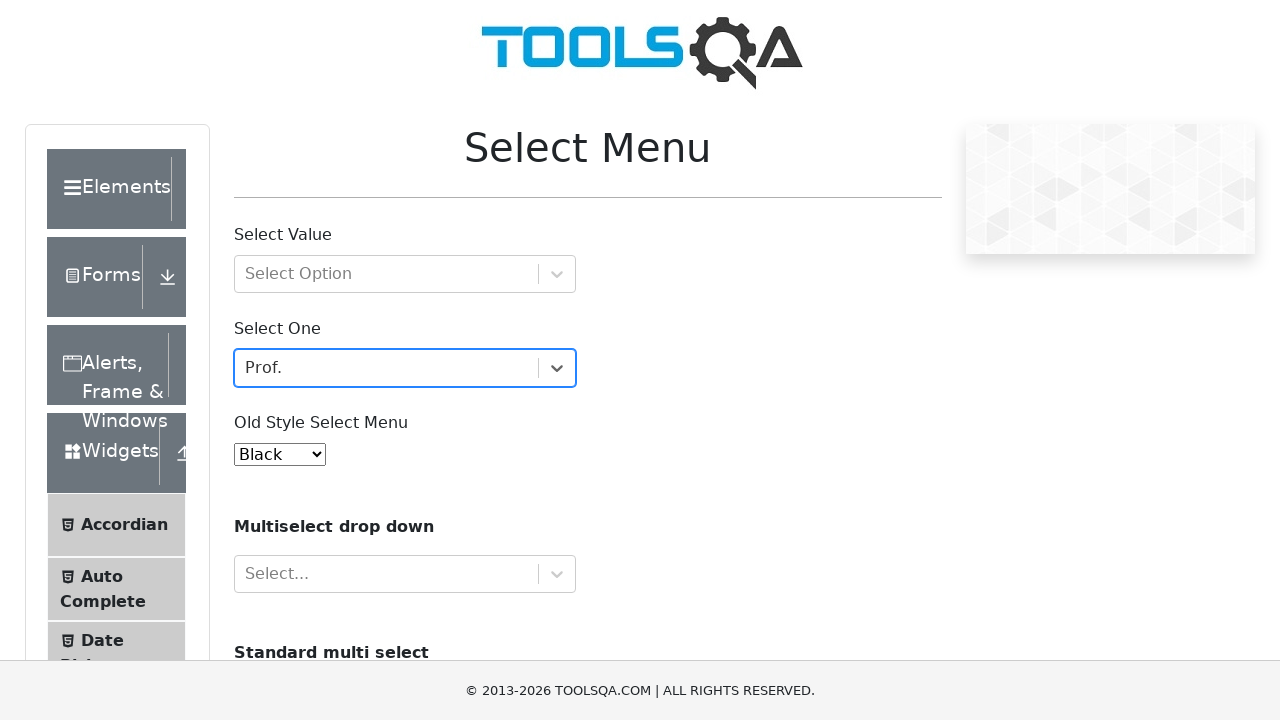

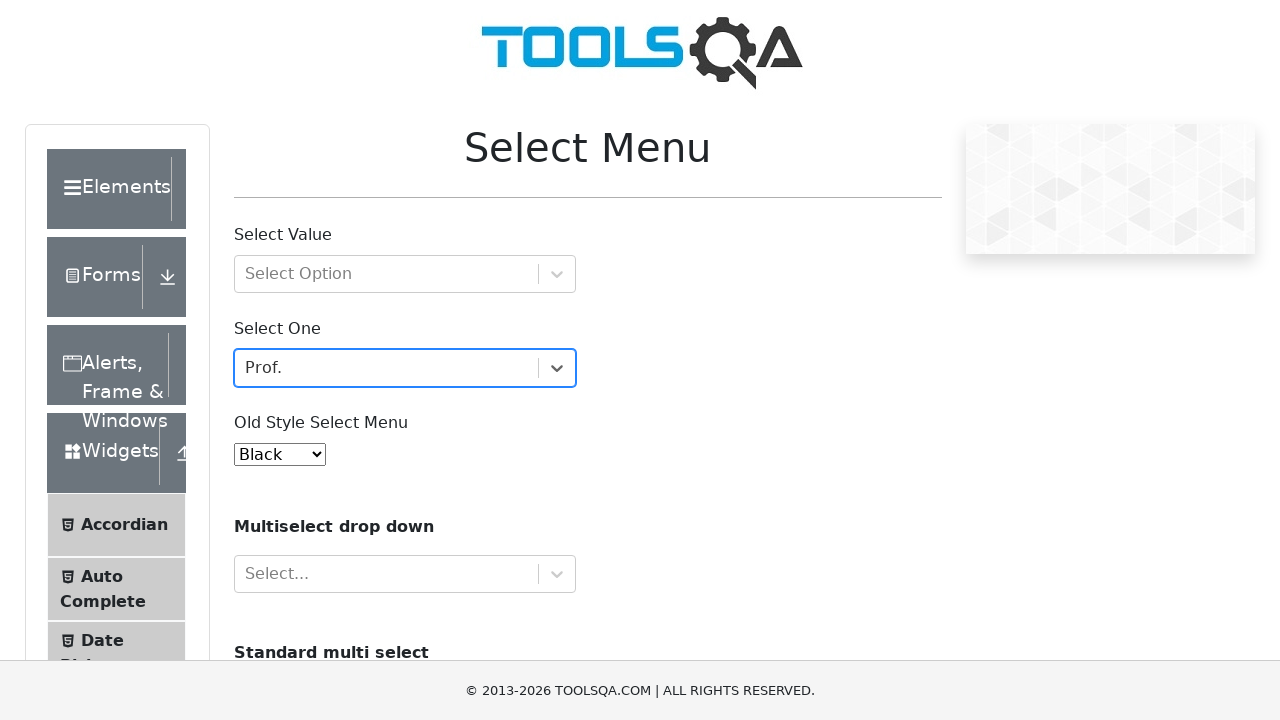